Tests dropdown selection functionality using different methods - by index, by visible text, and by sending keys directly

Starting URL: https://www.leafground.com/select.xhtml

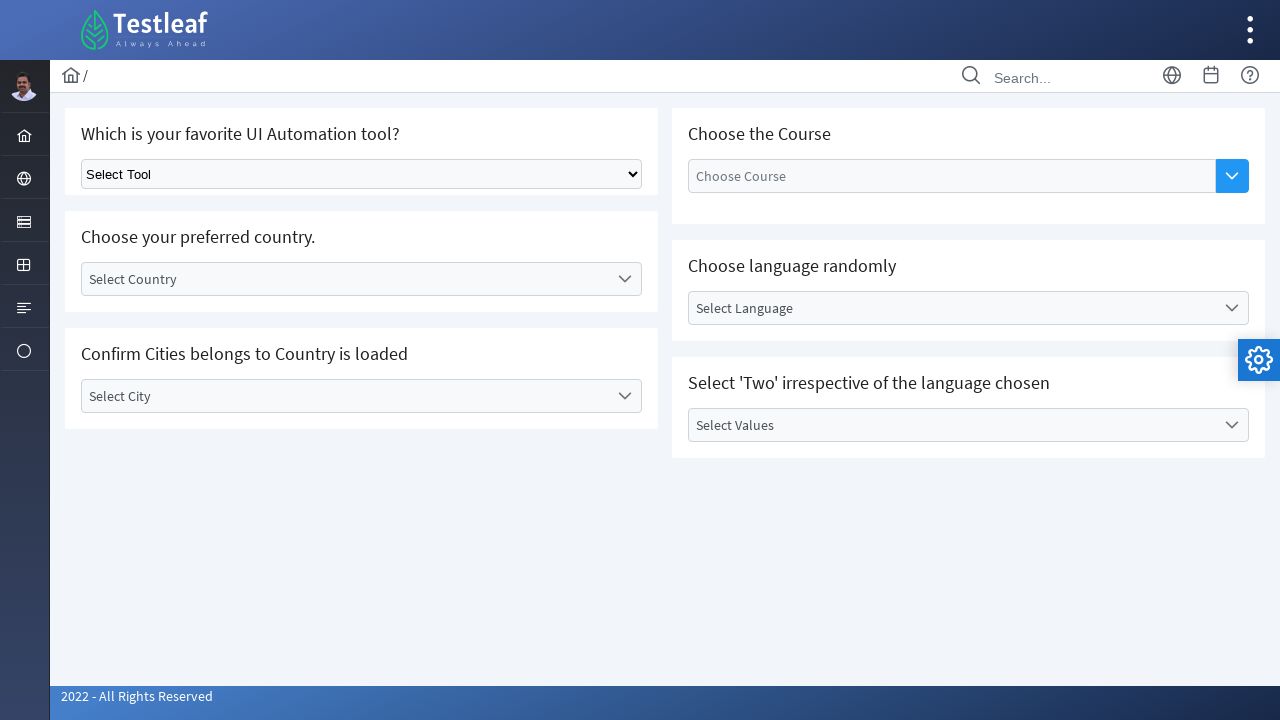

Located dropdown element with selector 'select.ui-selectonemenu'
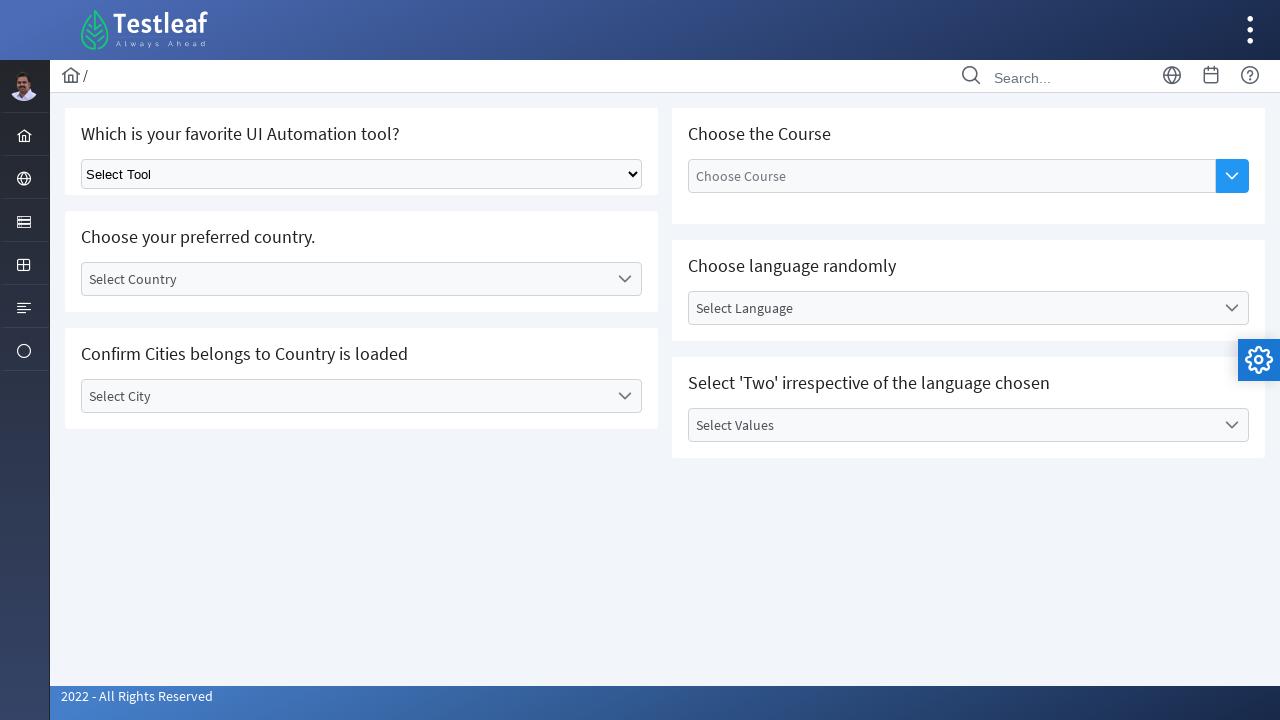

Selected dropdown option by index 1 on select.ui-selectonemenu
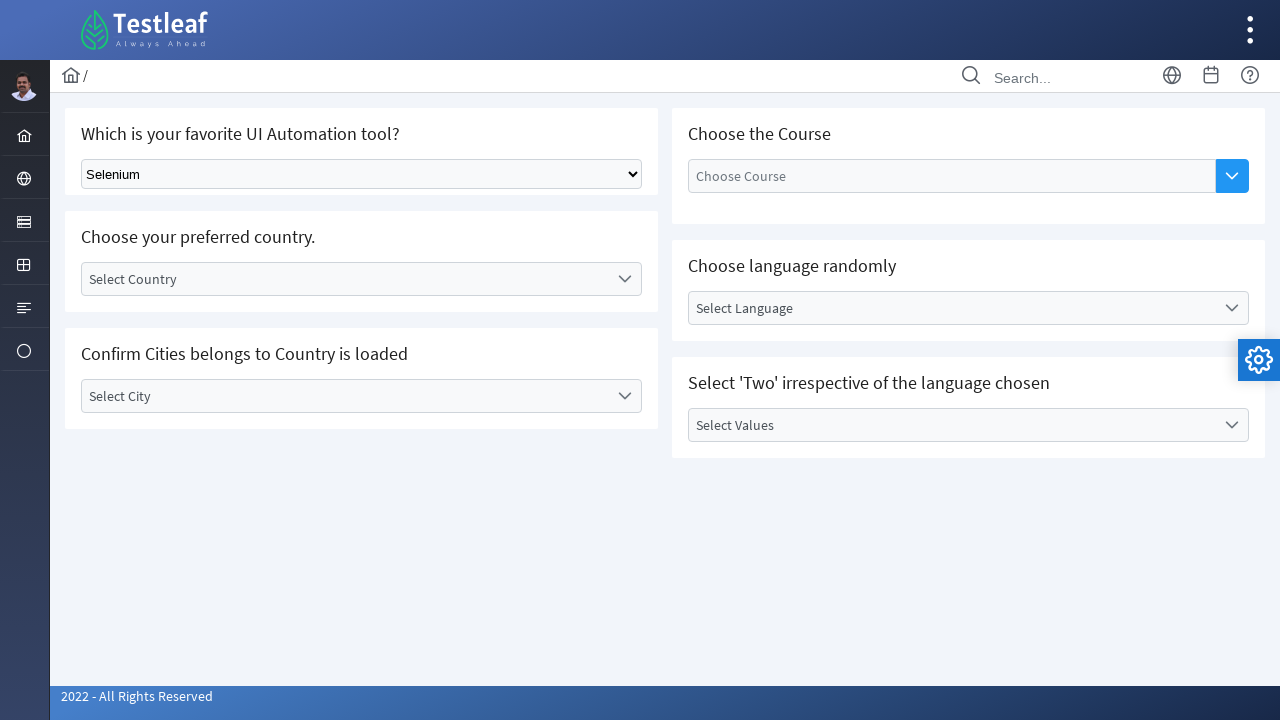

Selected dropdown option by visible text 'Playwright' on select.ui-selectonemenu
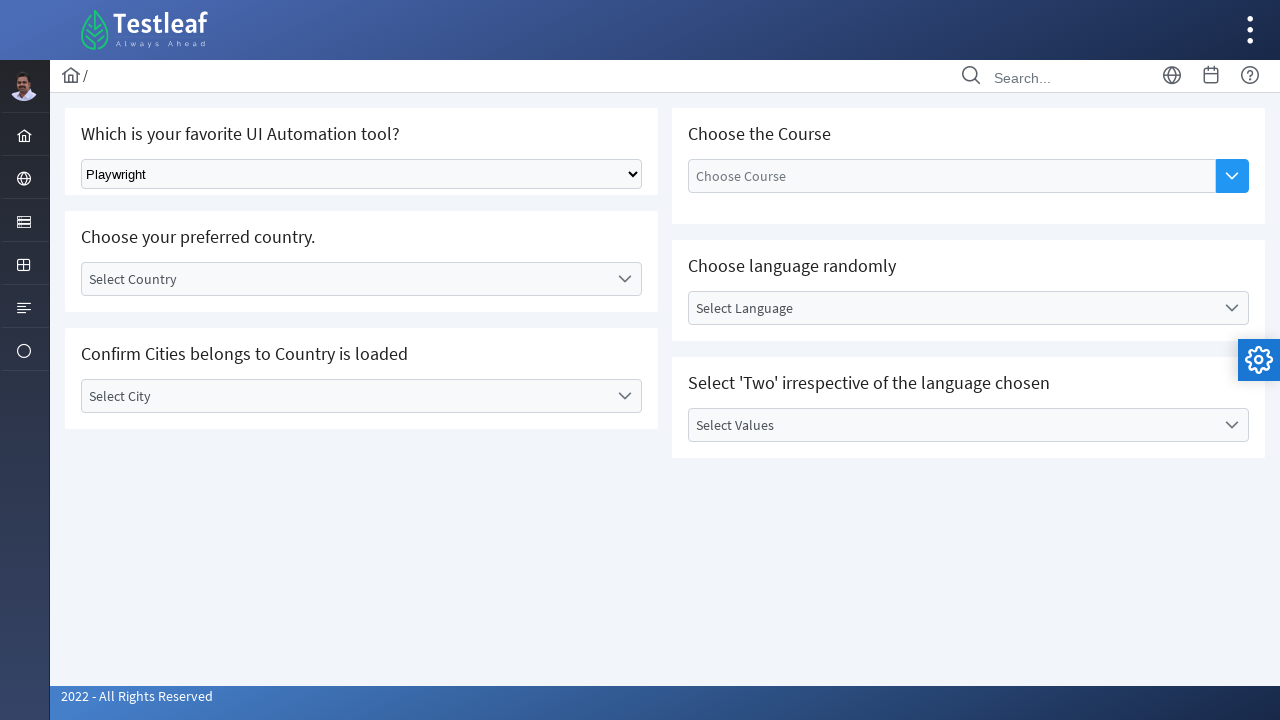

Selected dropdown option by value 'Selenium' on select.ui-selectonemenu
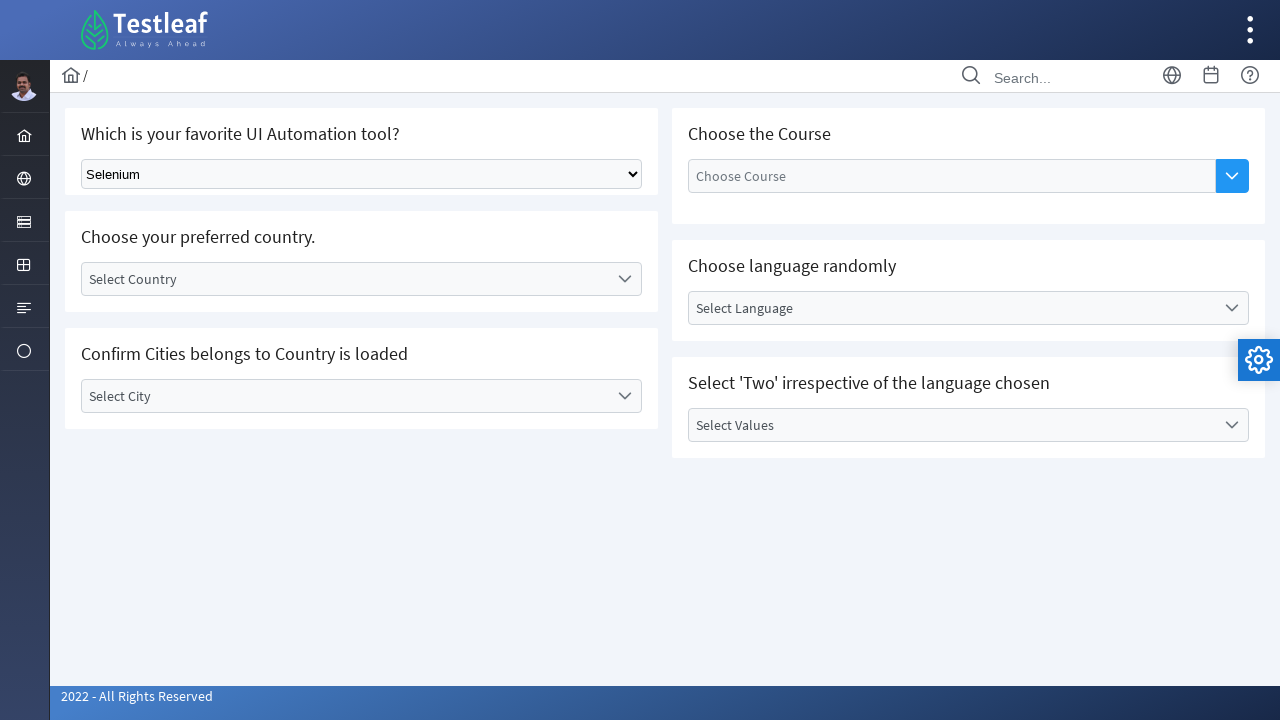

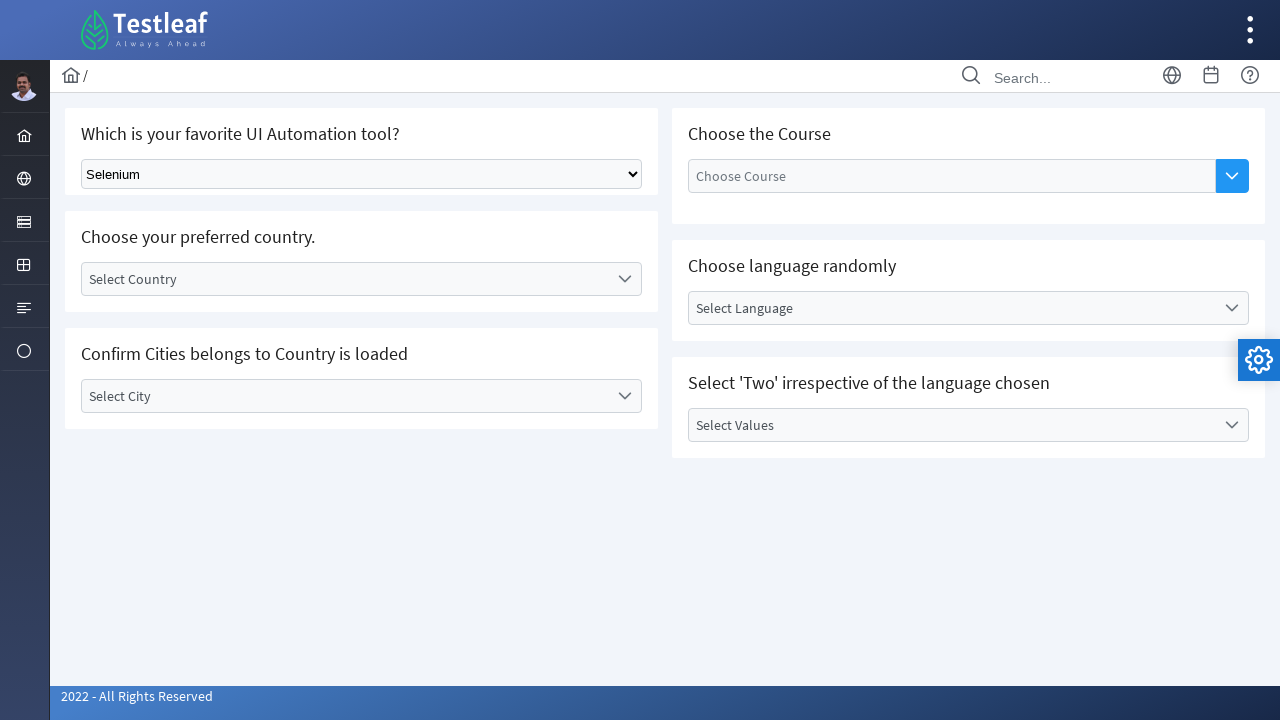